Tests basic browser navigation operations including navigating between Netflix and YouTube, using forward/back history navigation, and refreshing the page.

Starting URL: https://www.netflix.com/browse

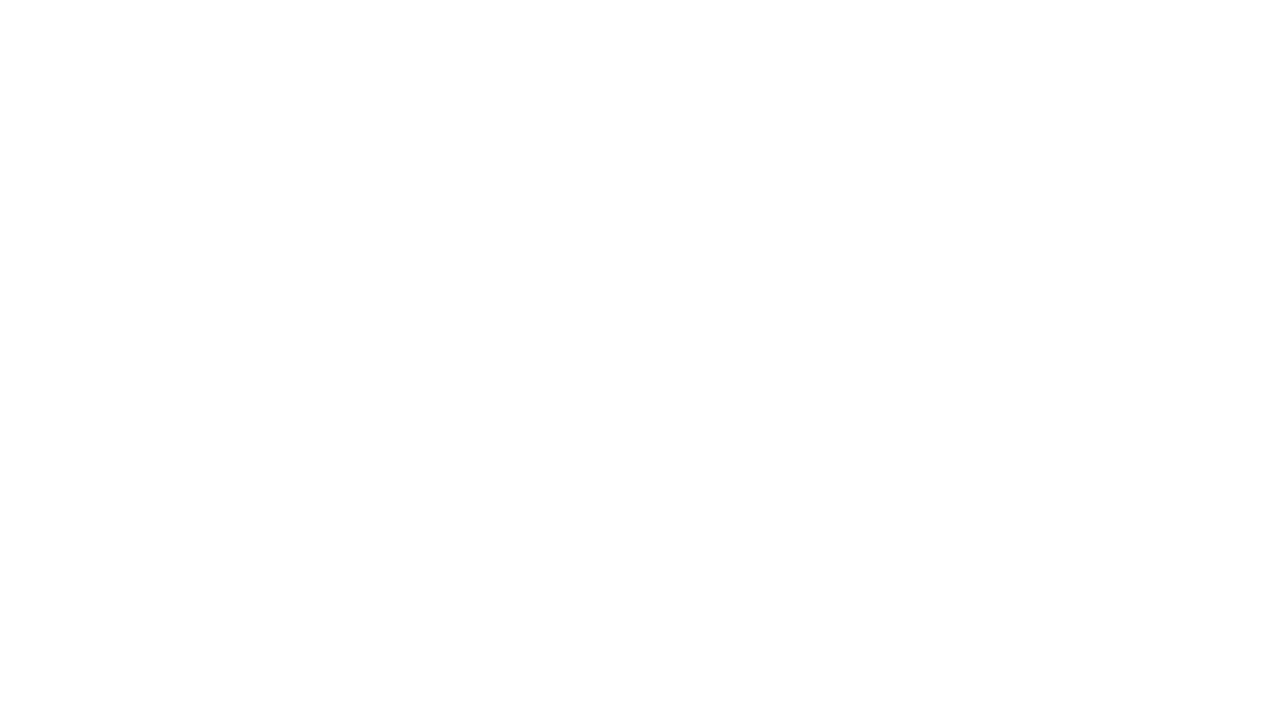

Navigated to YouTube
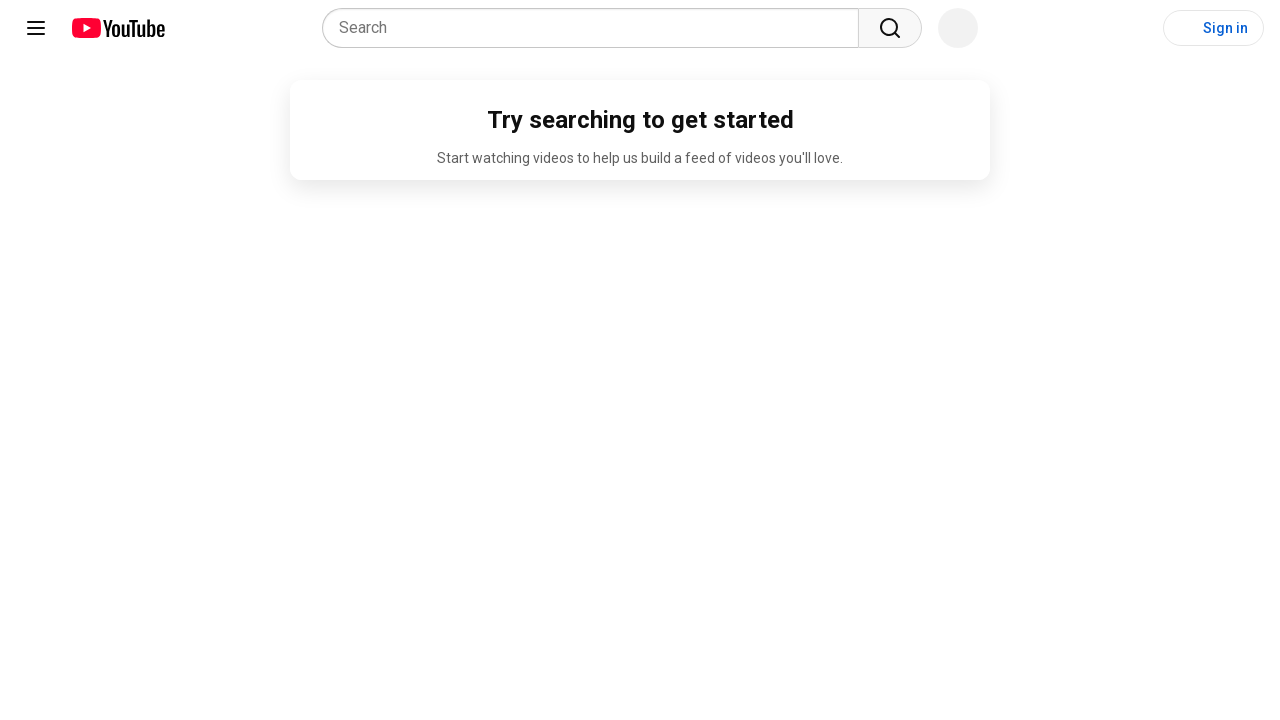

Navigated forward in browser history to Netflix
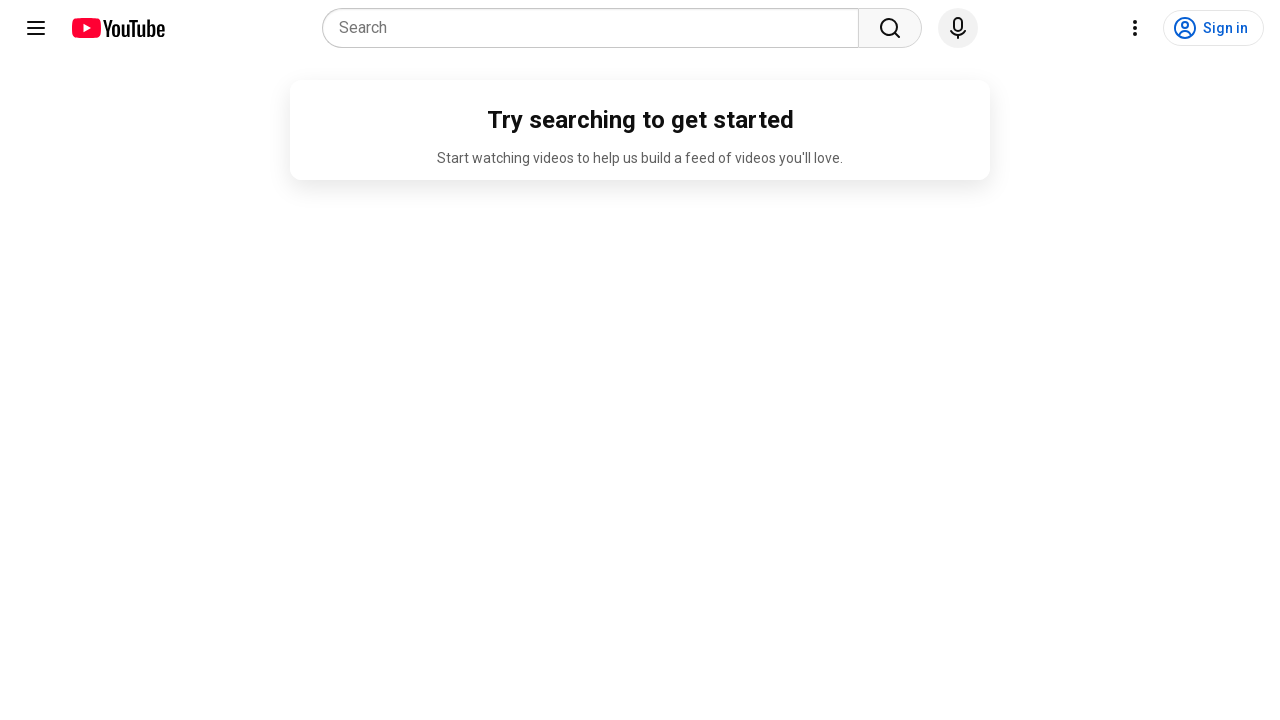

Navigated back in browser history to YouTube
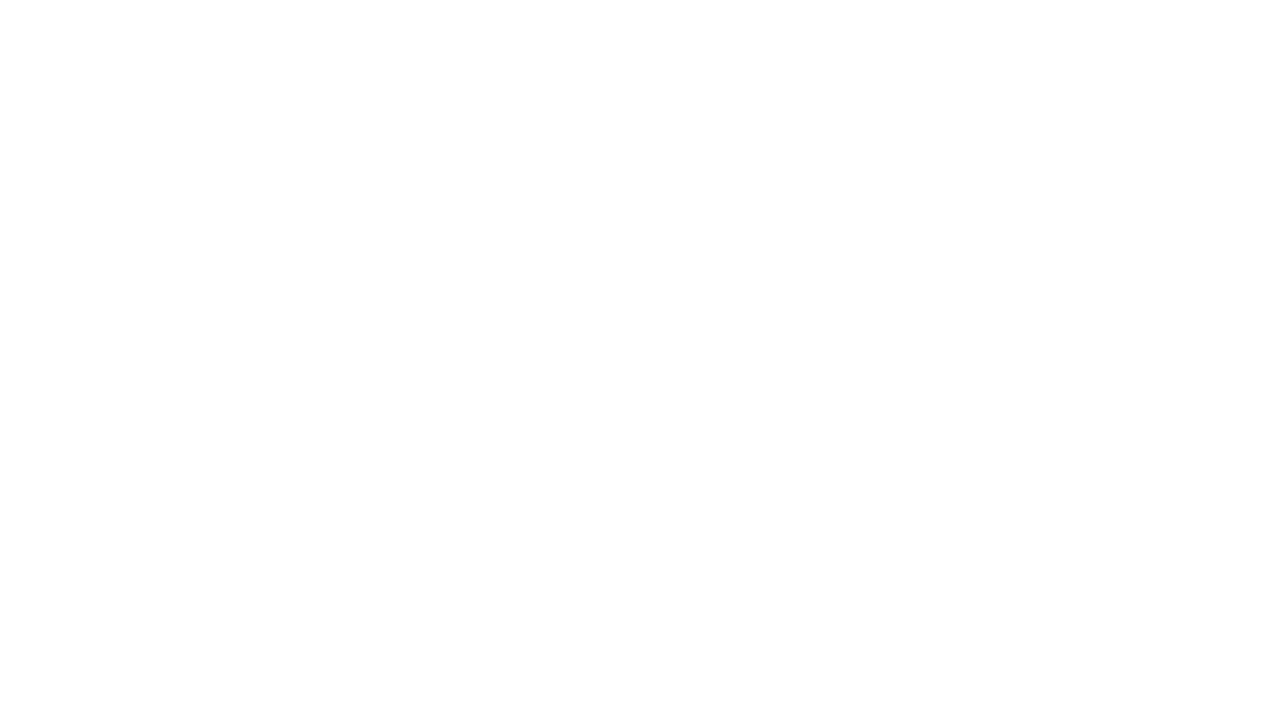

Refreshed the current page
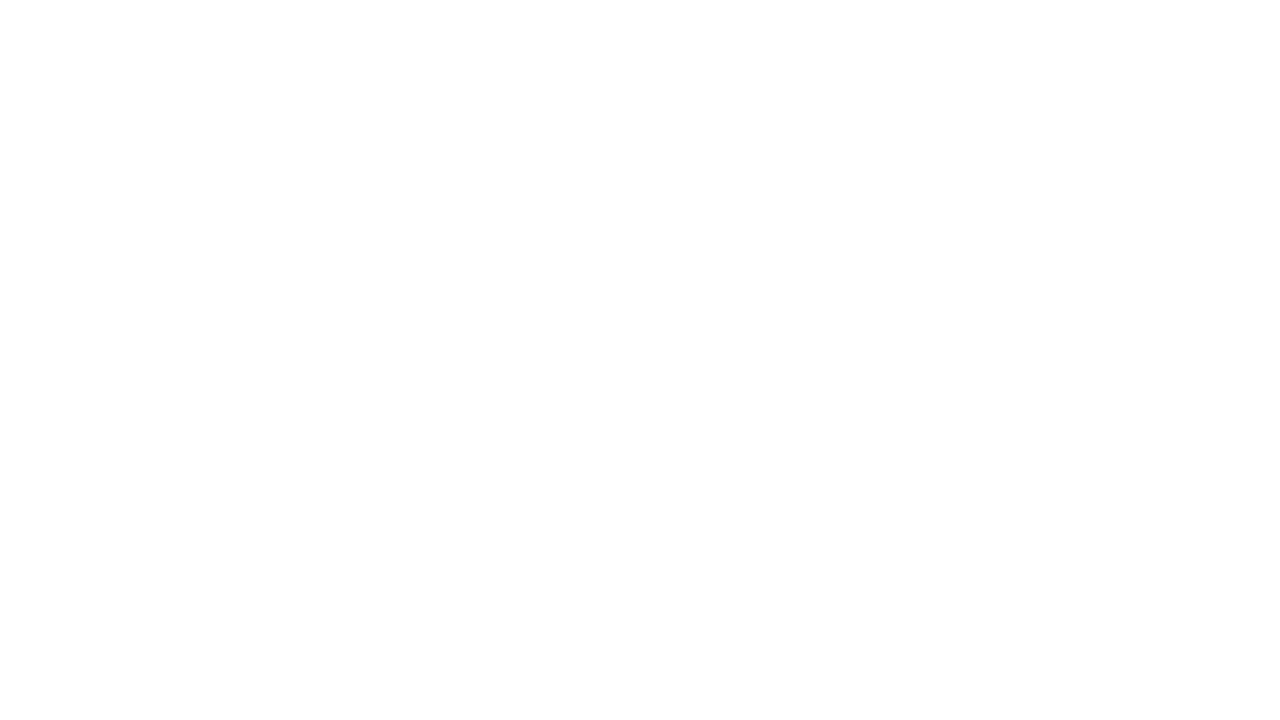

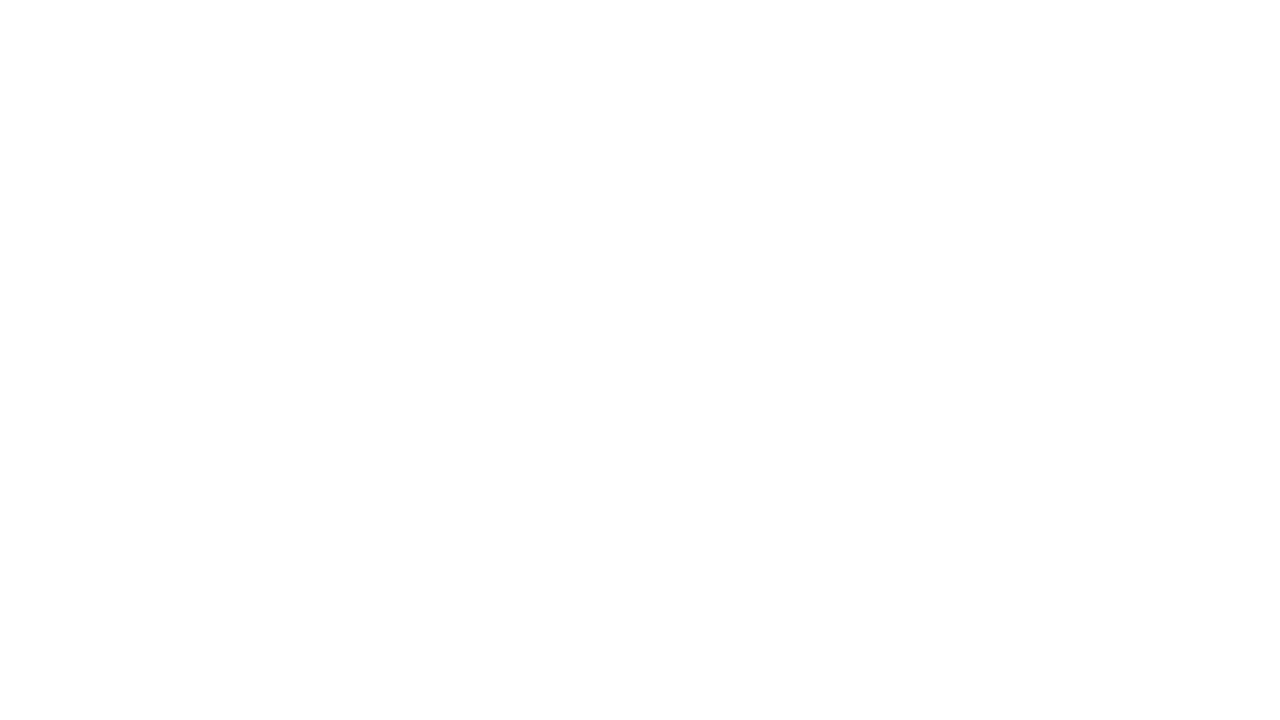